Tests the small modal dialog by clicking to open it, verifying the modal title, body text, and close button, then closing the modal

Starting URL: https://demoqa.com/modal-dialogs

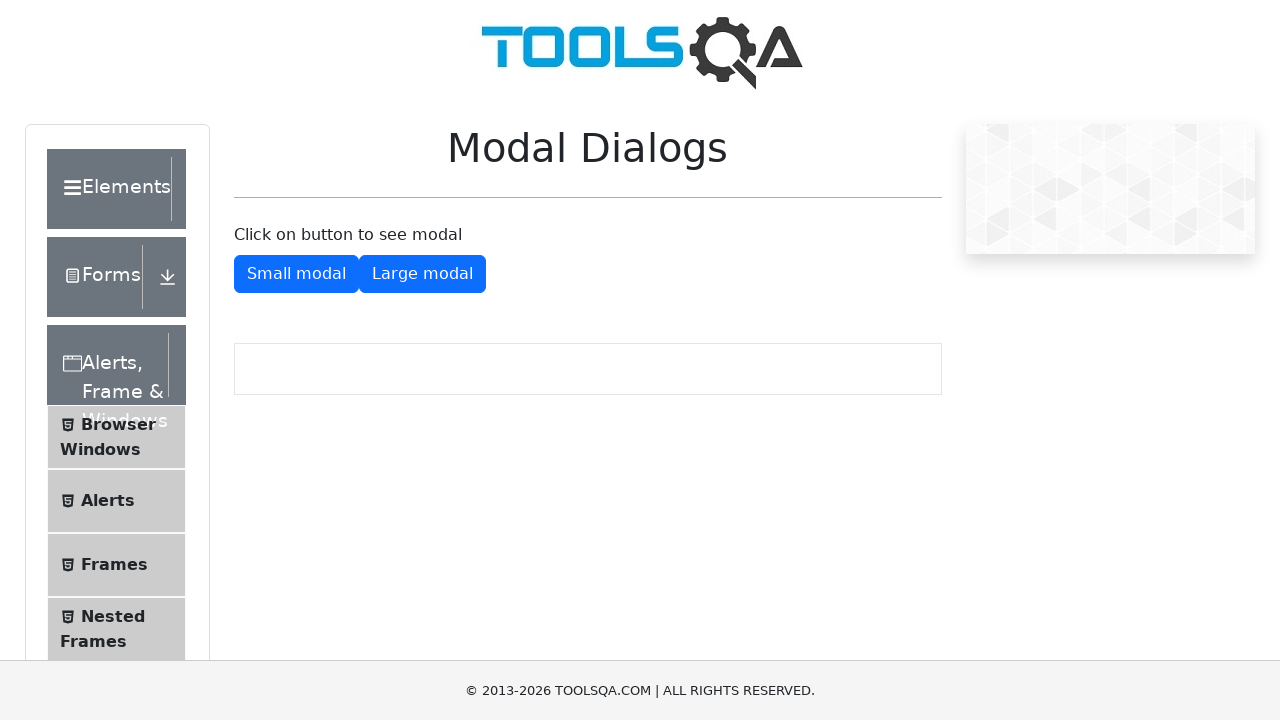

Clicked button to open small modal dialog at (296, 274) on #showSmallModal
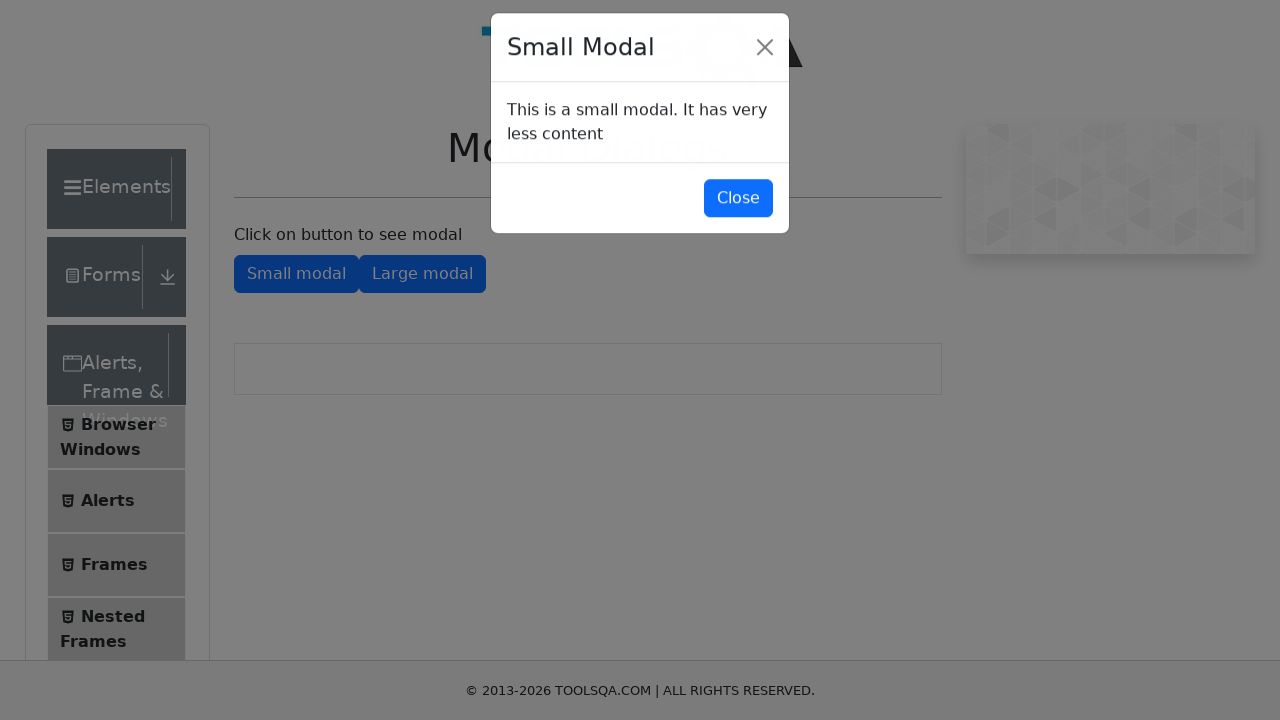

Small modal dialog appeared and loaded
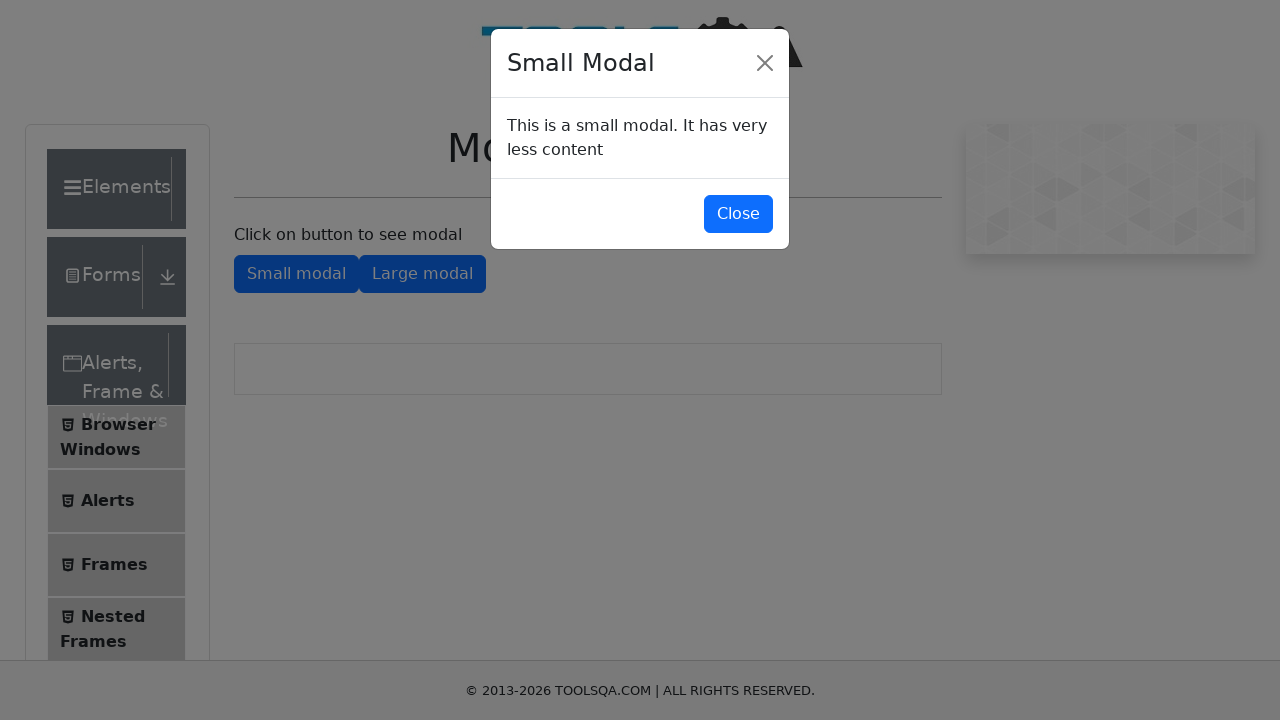

Retrieved modal title text
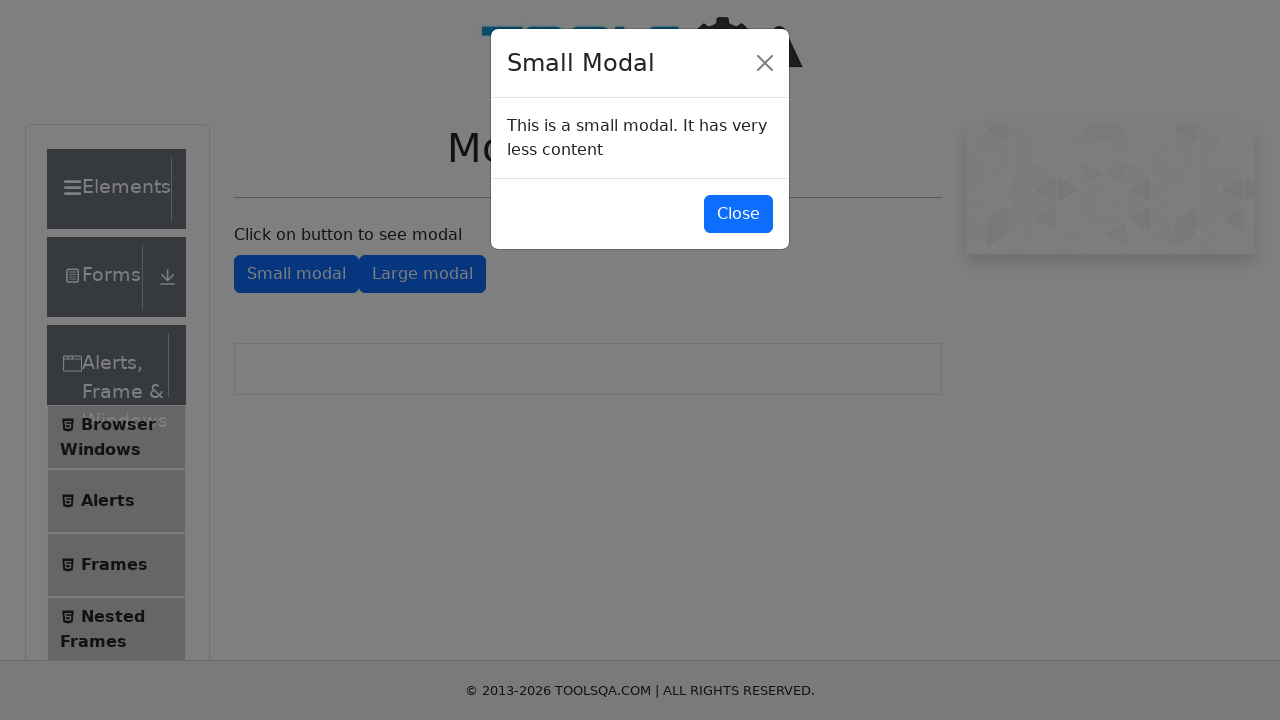

Verified modal title is 'Small Modal'
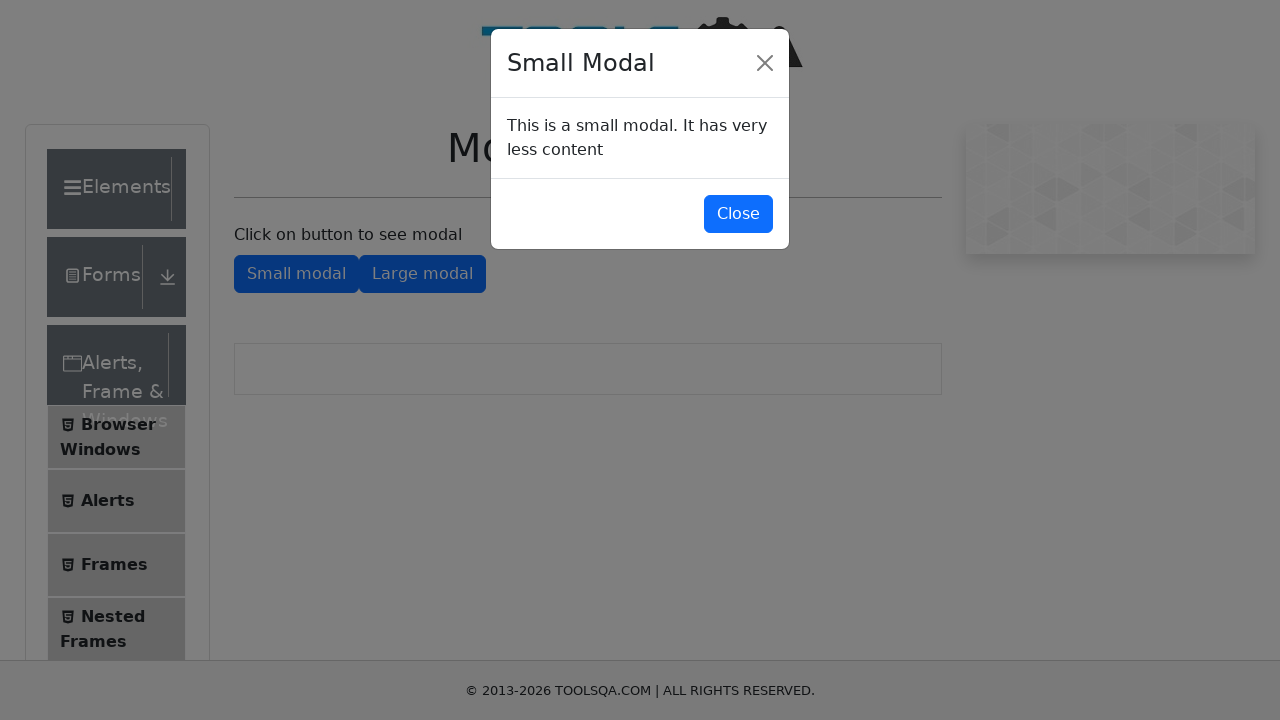

Retrieved modal body text
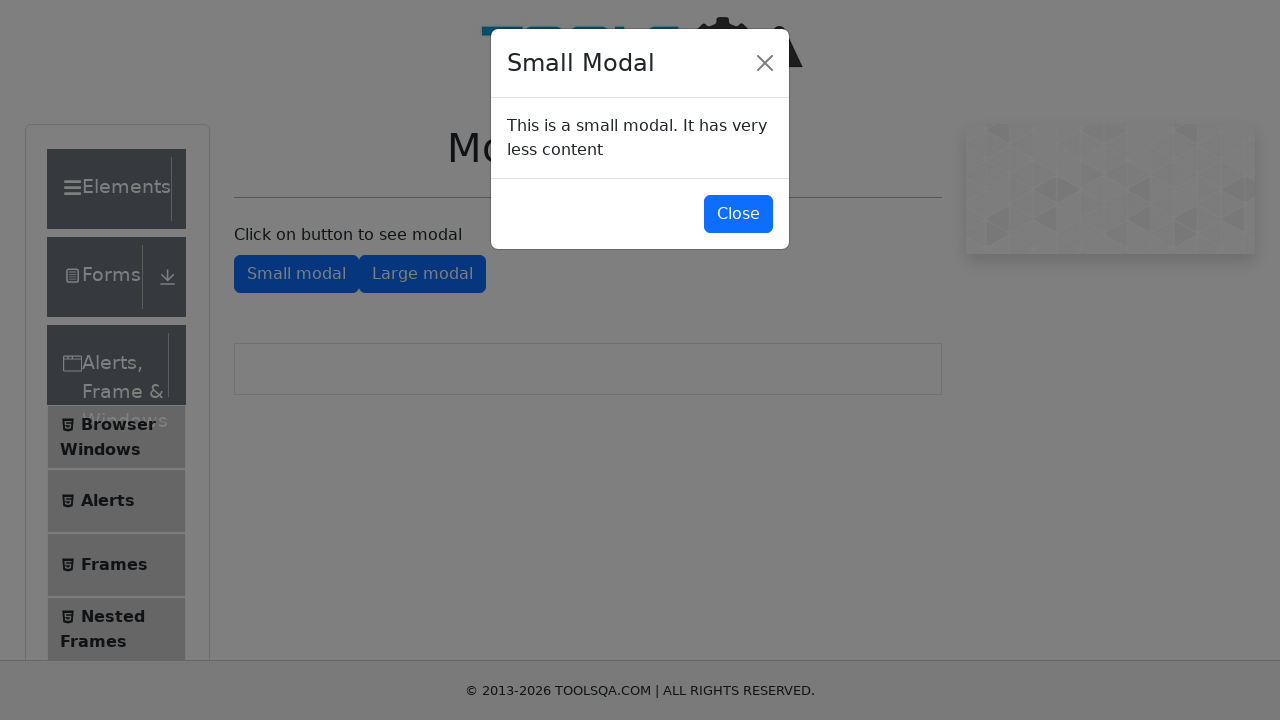

Verified modal body text matches expected content
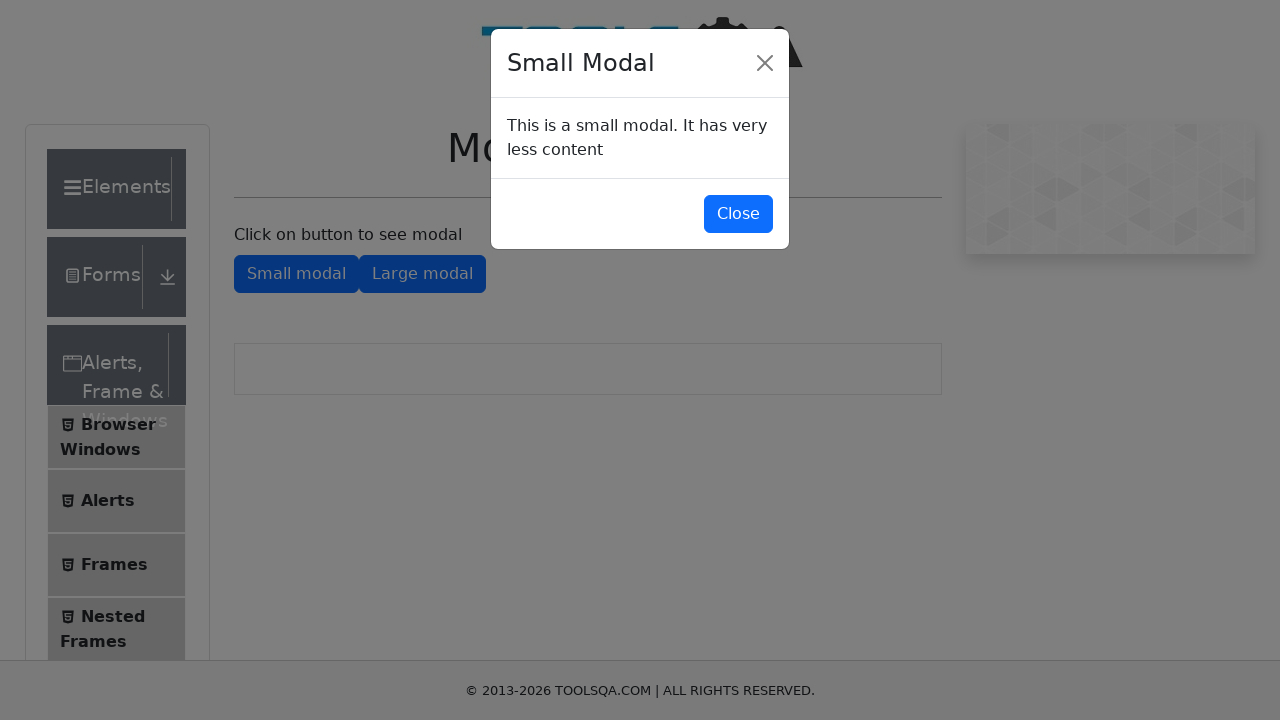

Located close button in modal
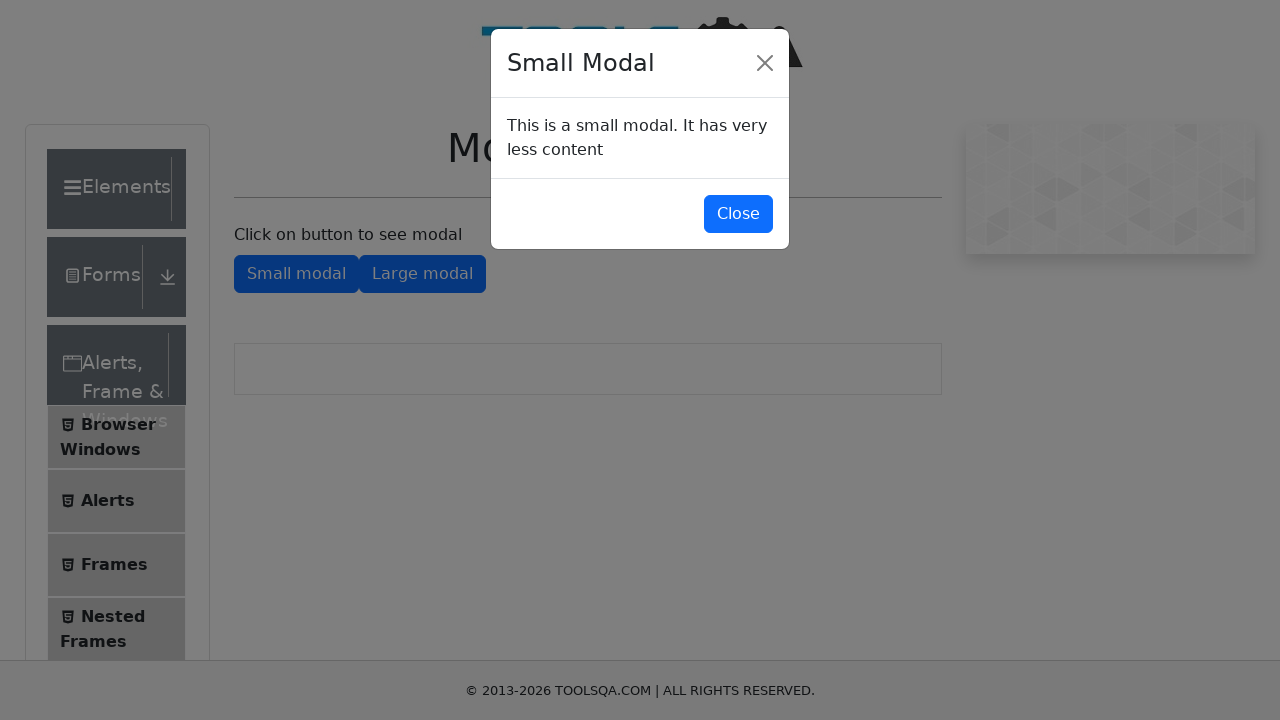

Verified close button text is 'Close'
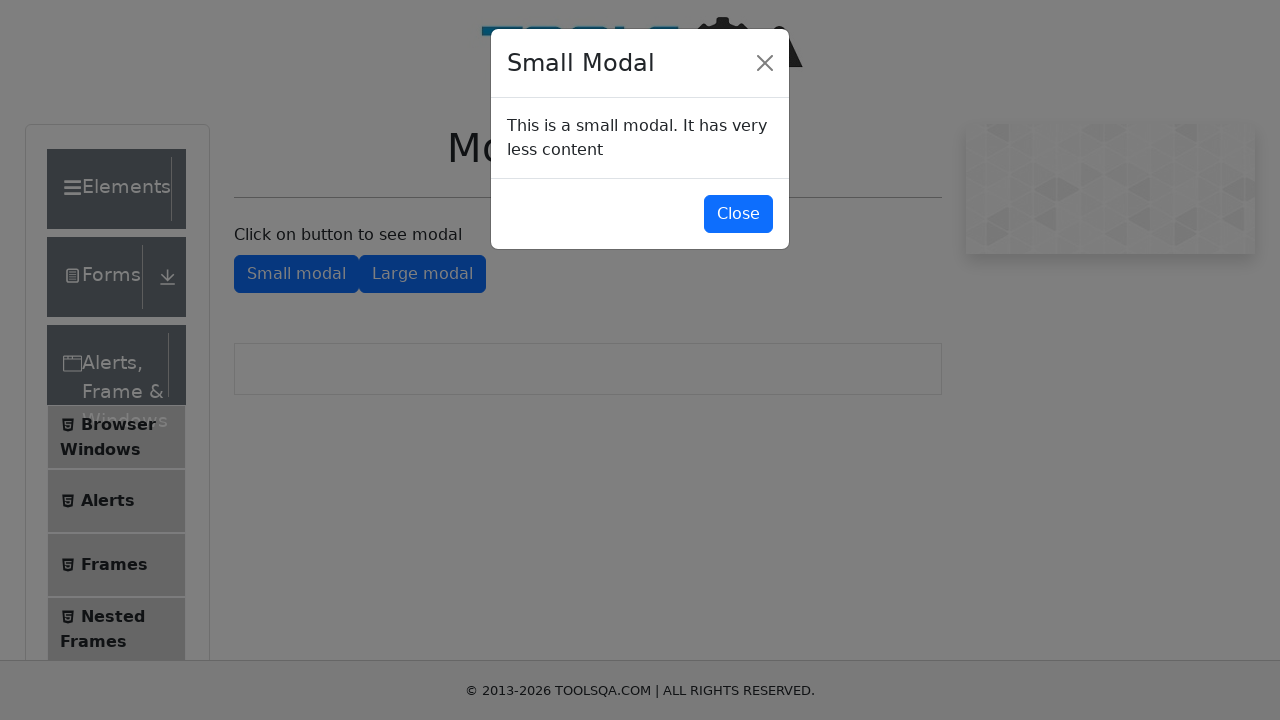

Clicked close button to dismiss modal dialog at (738, 214) on #closeSmallModal
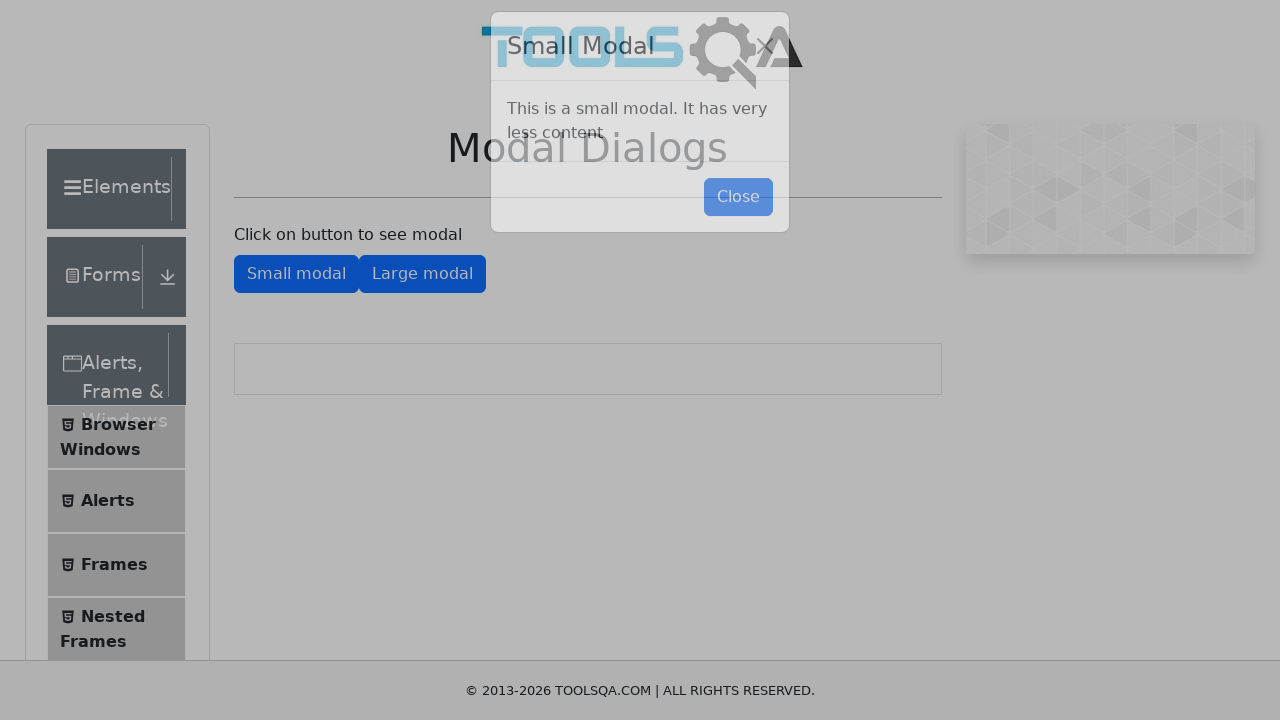

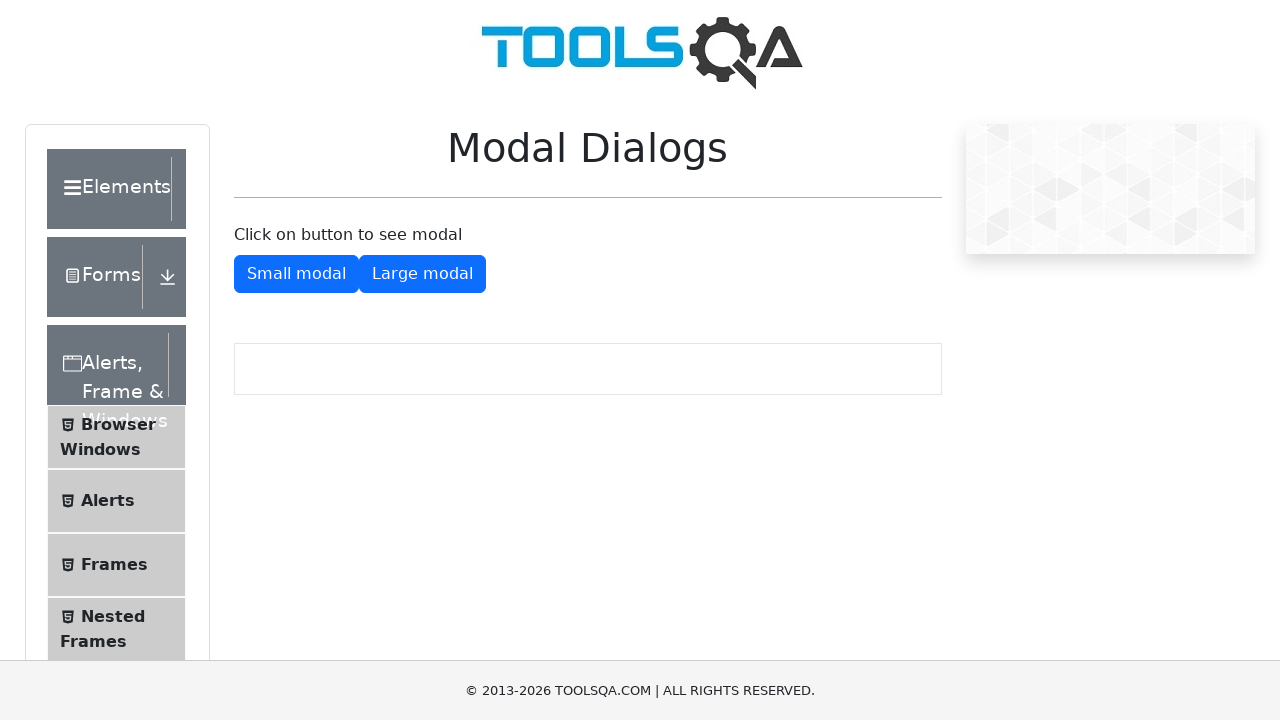